Tests a registration form by filling in first name, last name, and email fields, submitting the form, and verifying the success message is displayed.

Starting URL: http://suninjuly.github.io/registration1.html

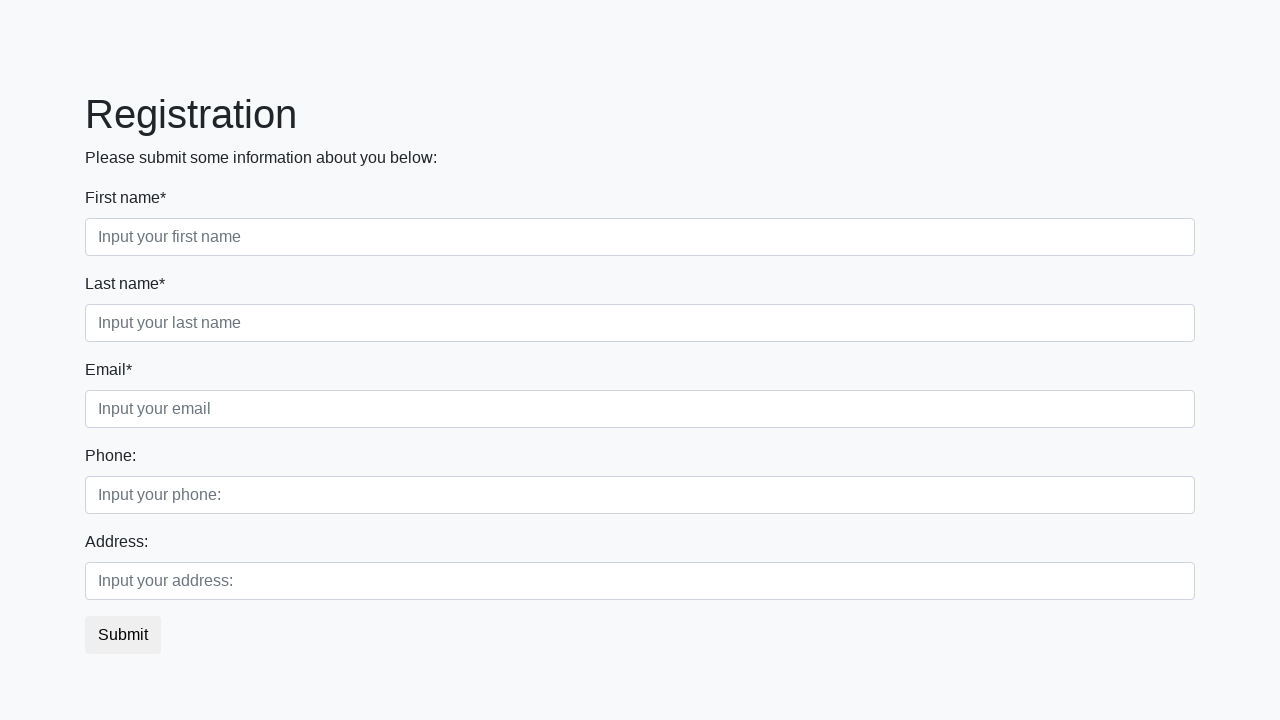

Filled first name field with 'John' on input[placeholder='Input your first name']
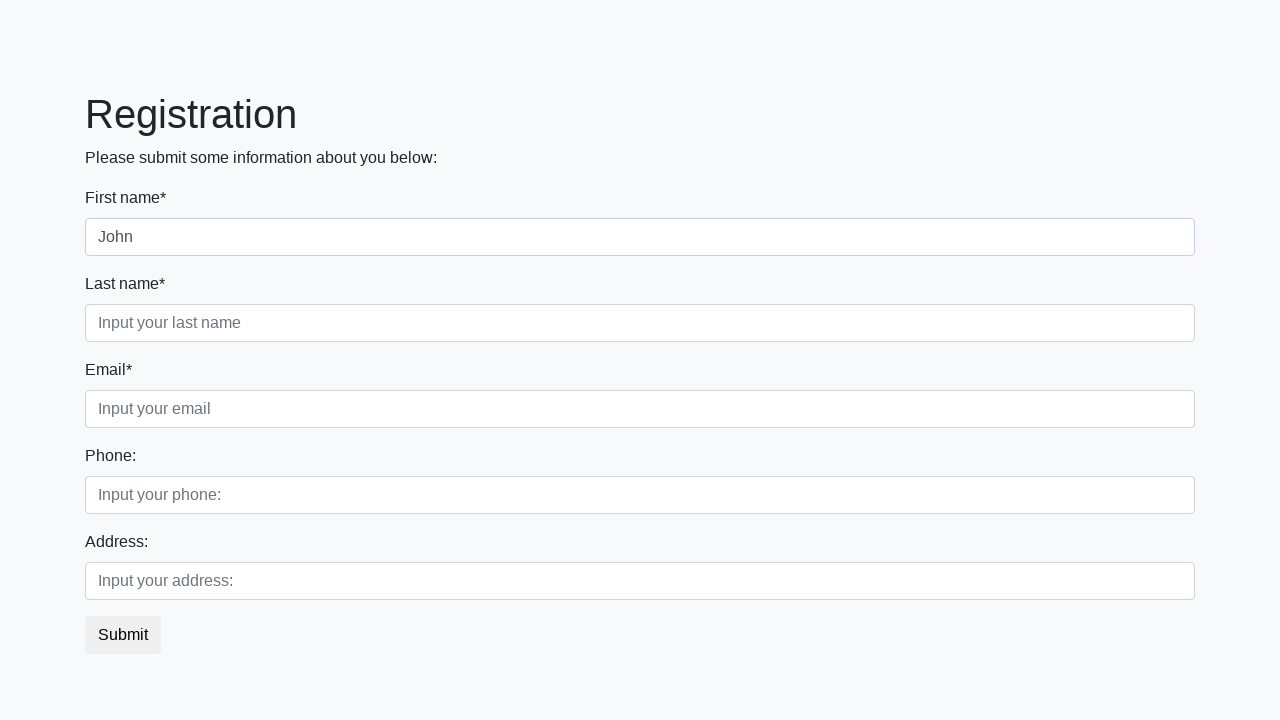

Filled last name field with 'Smith' on input[placeholder='Input your last name']
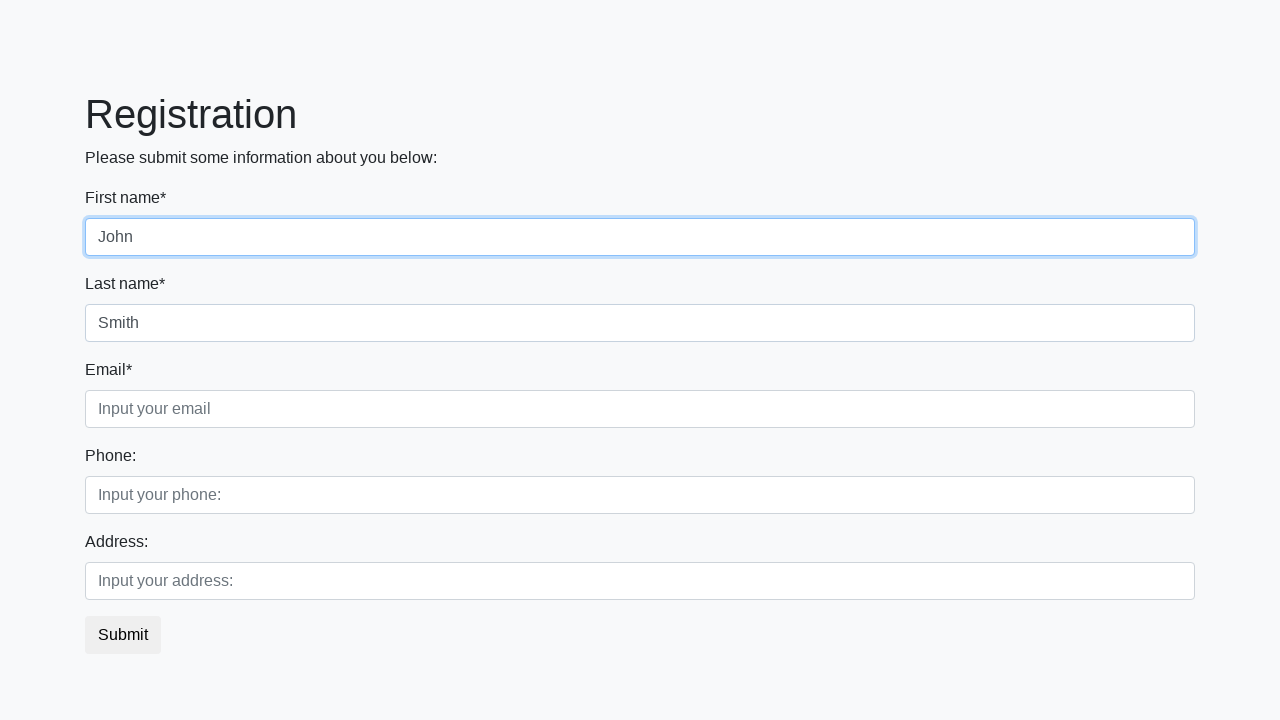

Filled email field with 'john.smith@example.com' on input[placeholder='Input your email']
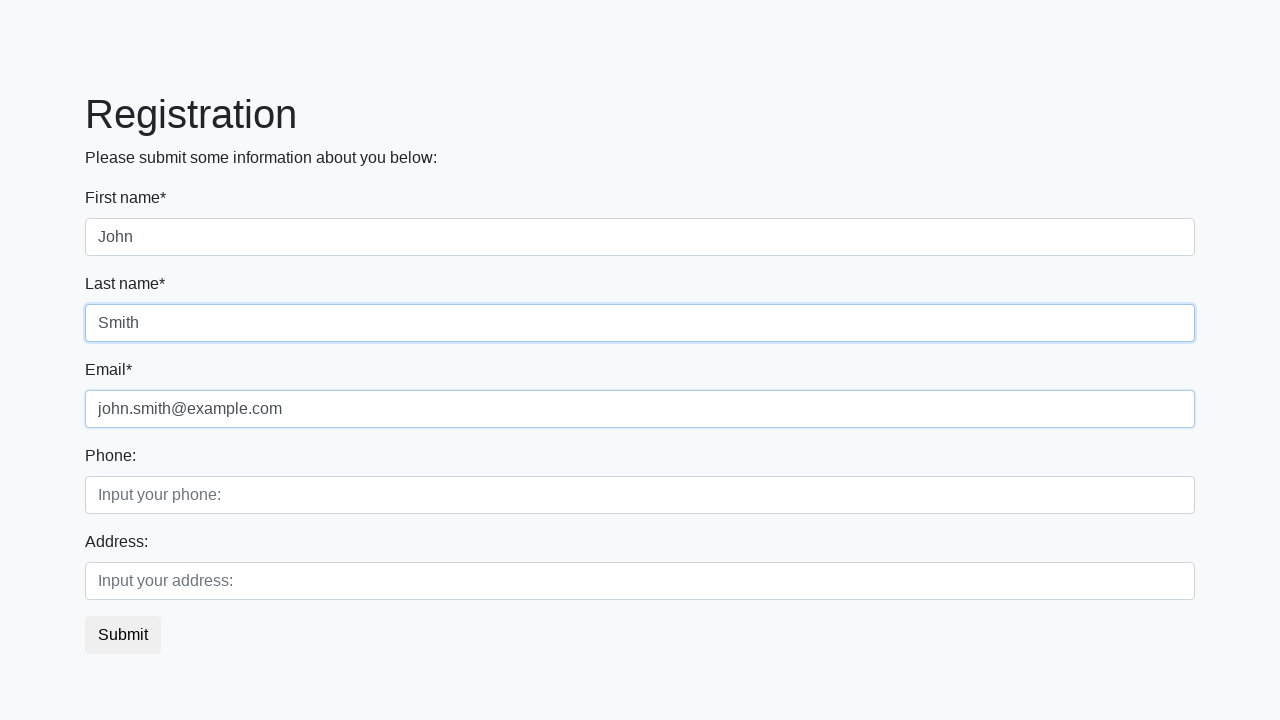

Clicked submit button to register at (123, 635) on button.btn
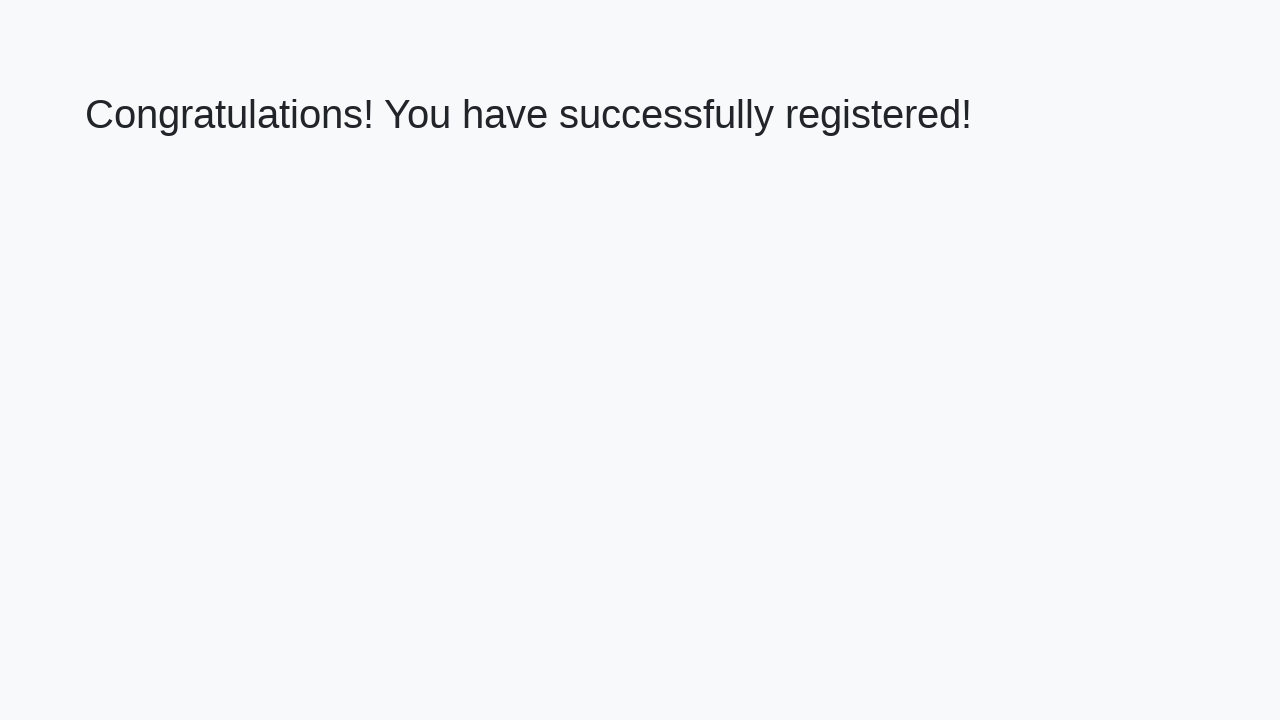

Success message heading loaded
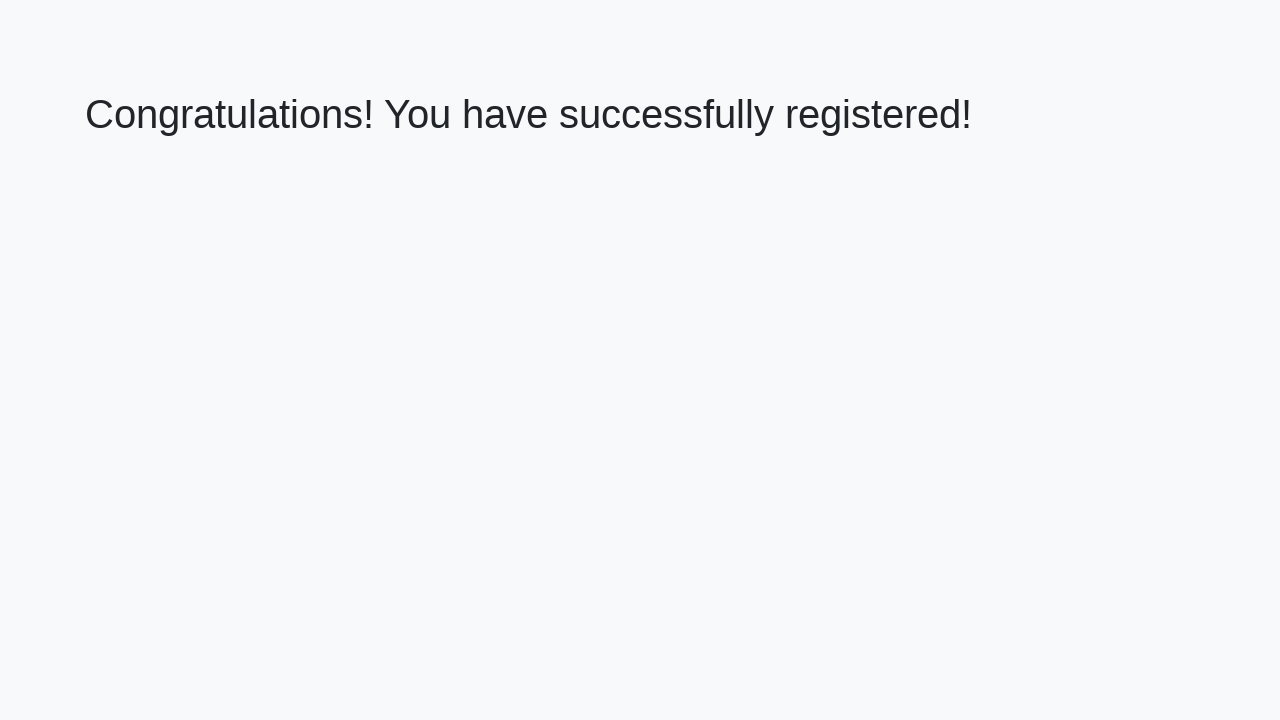

Retrieved success message text
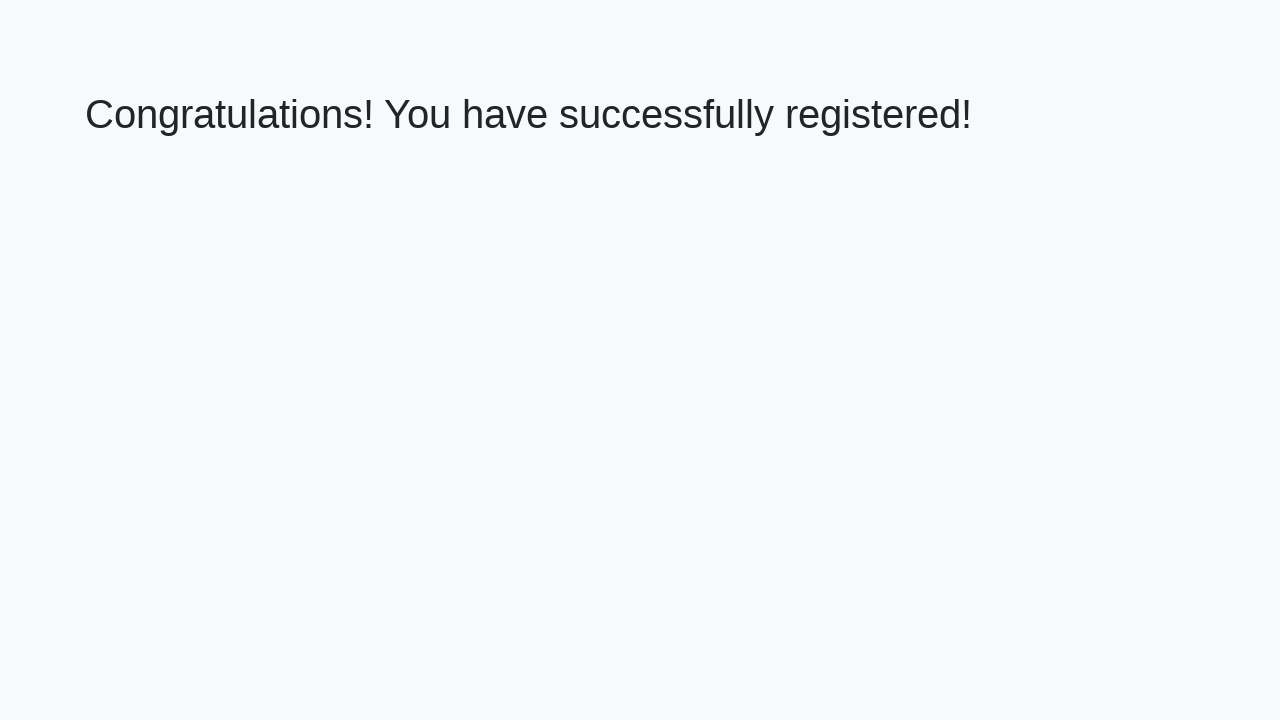

Verified success message: 'Congratulations! You have successfully registered!'
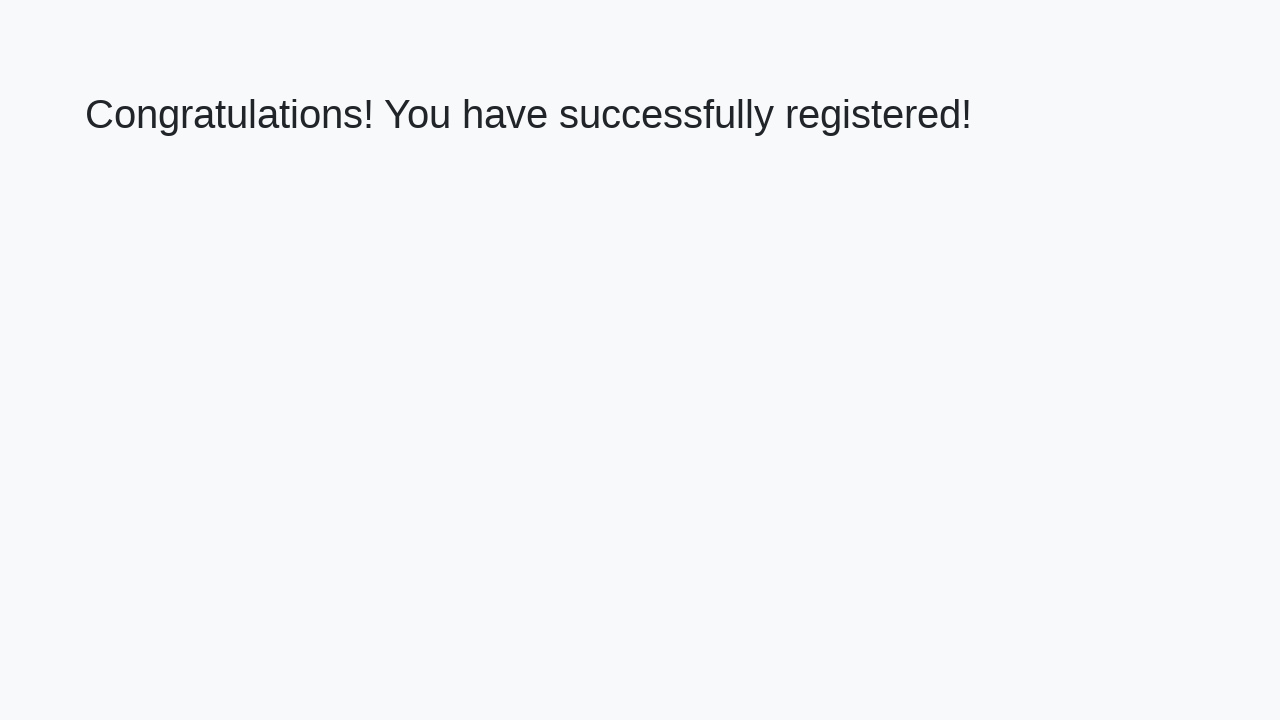

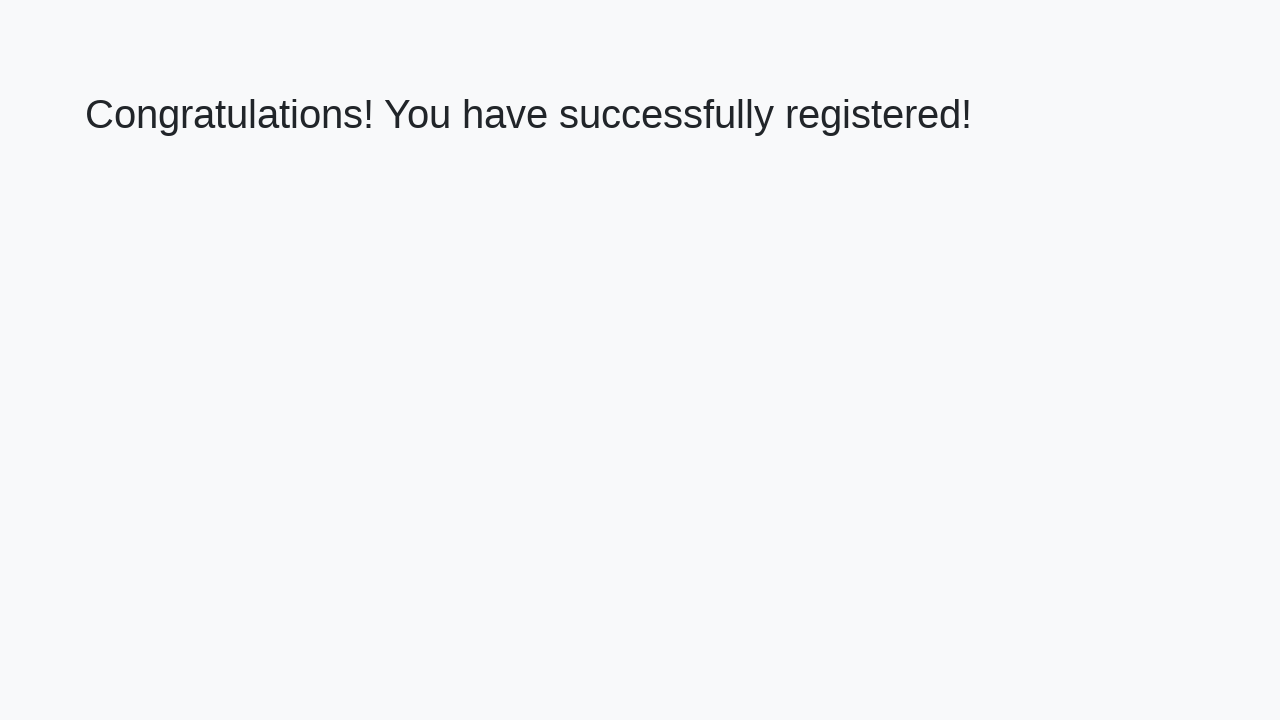